Tests selecting different values in a dynamic dropdown by clearing and re-entering

Starting URL: https://bonigarcia.dev/selenium-webdriver-java/

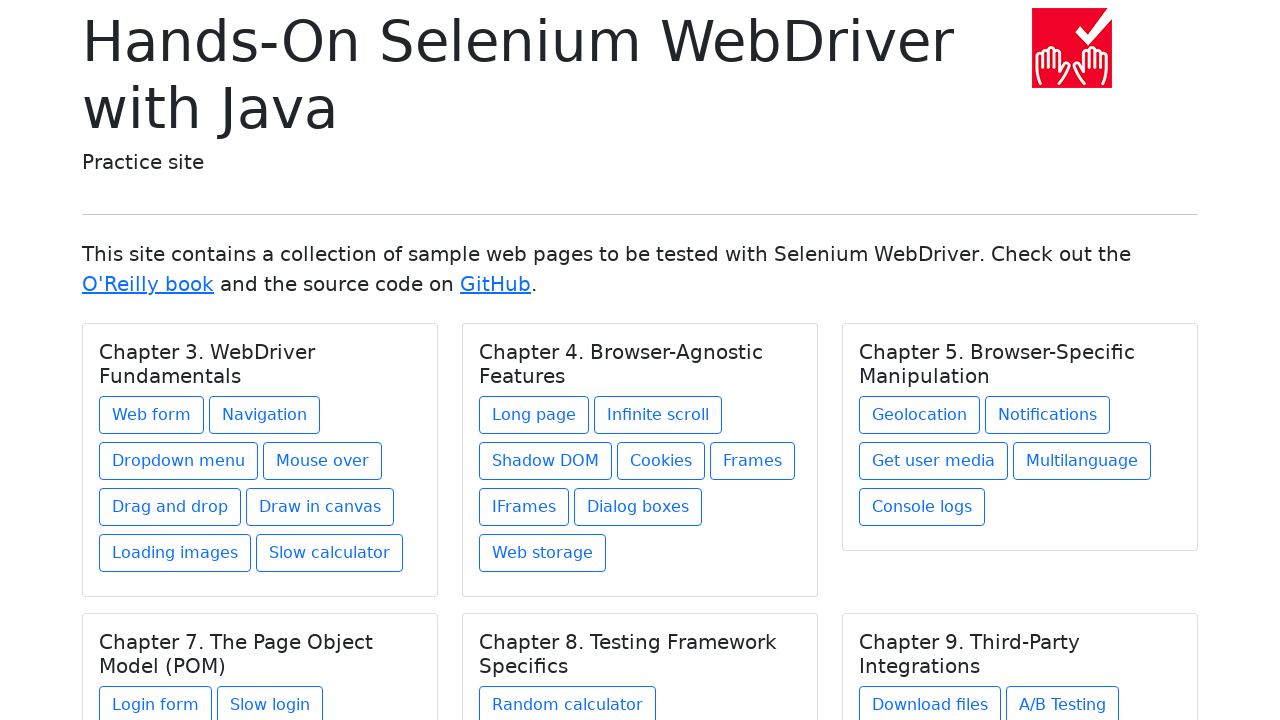

Clicked on web-form link to navigate to the form page at (152, 415) on a[href='web-form.html']
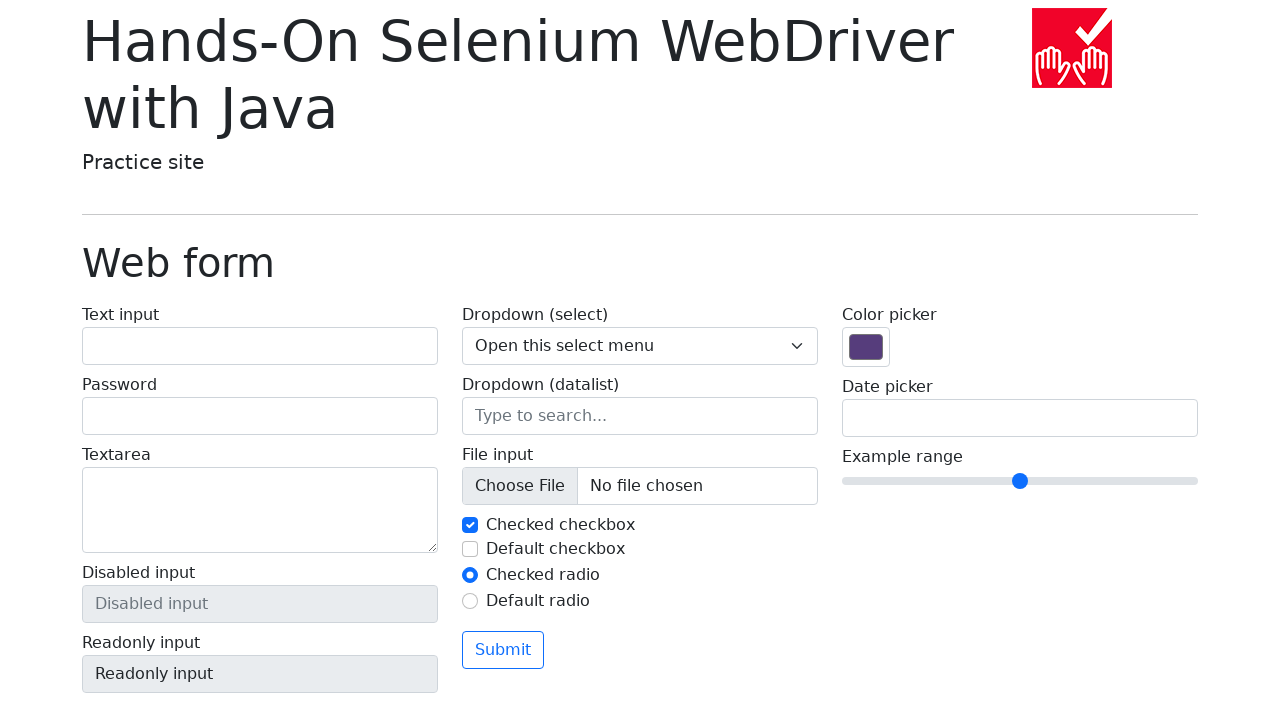

Filled dynamic dropdown with 'New York' on input[name='my-datalist']
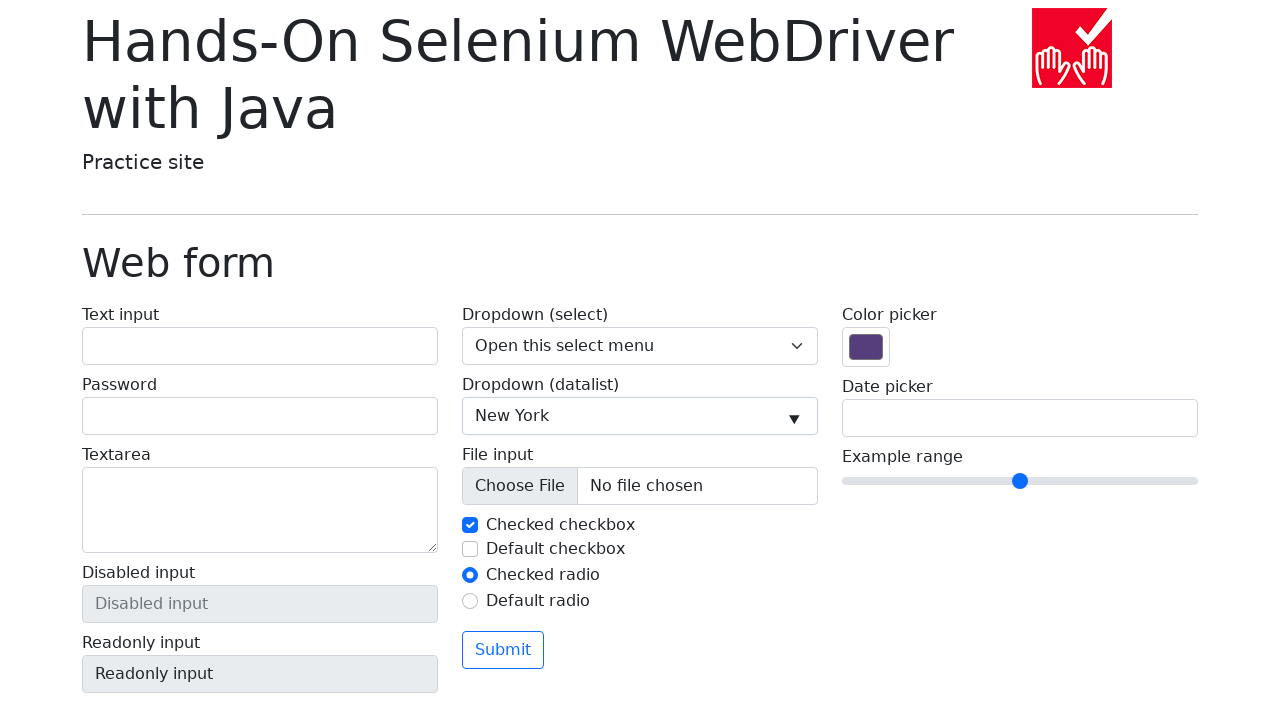

Cleared the dynamic dropdown field on input[name='my-datalist']
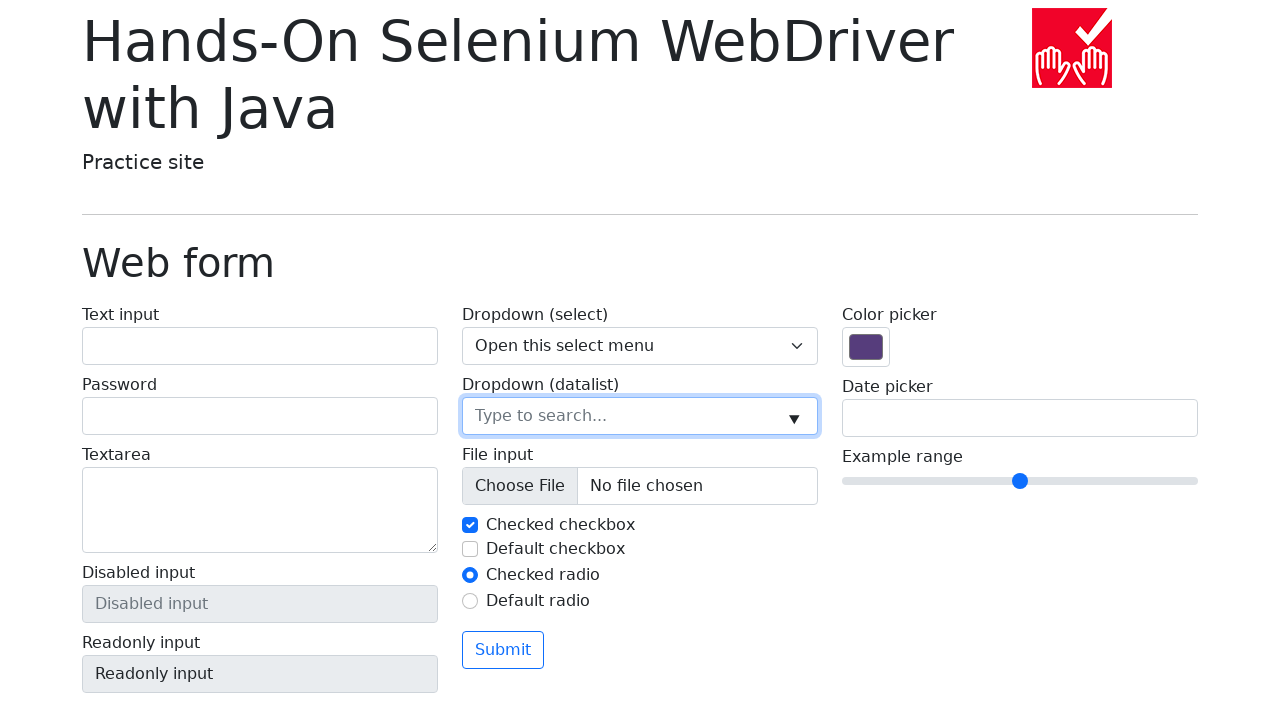

Filled dynamic dropdown with 'Seattle' on input[name='my-datalist']
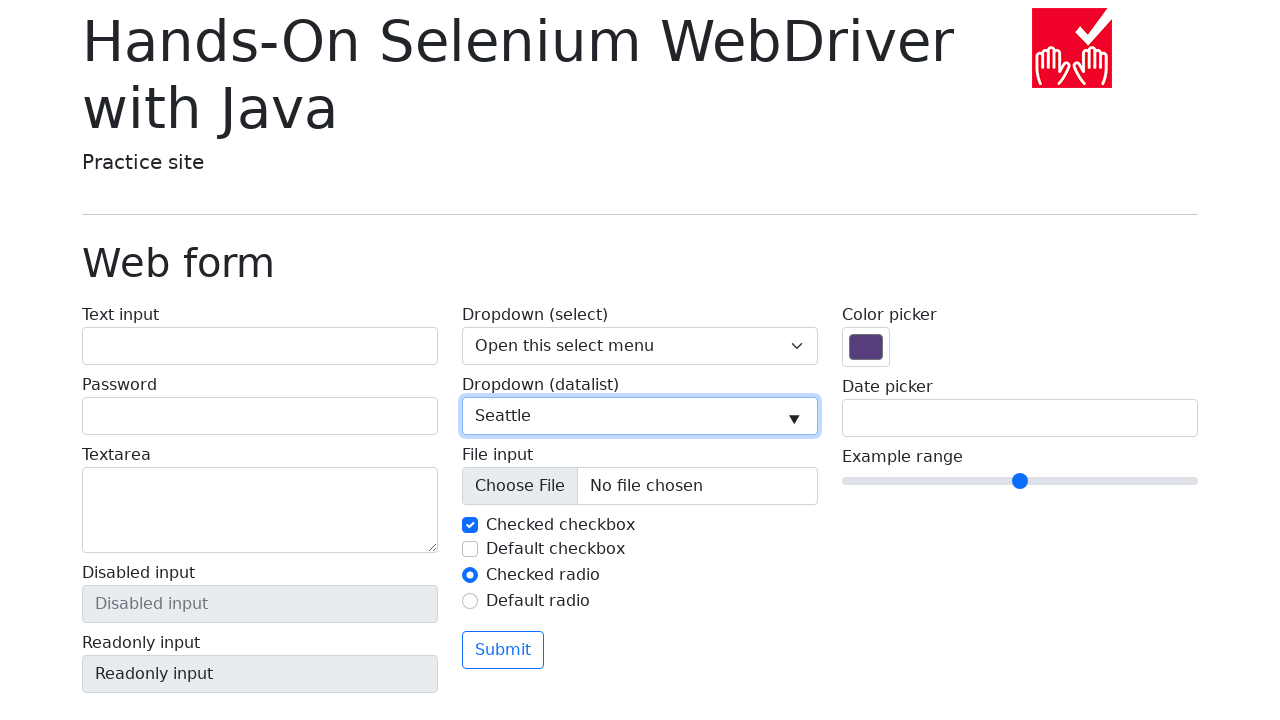

Verified that the dropdown value is 'Seattle'
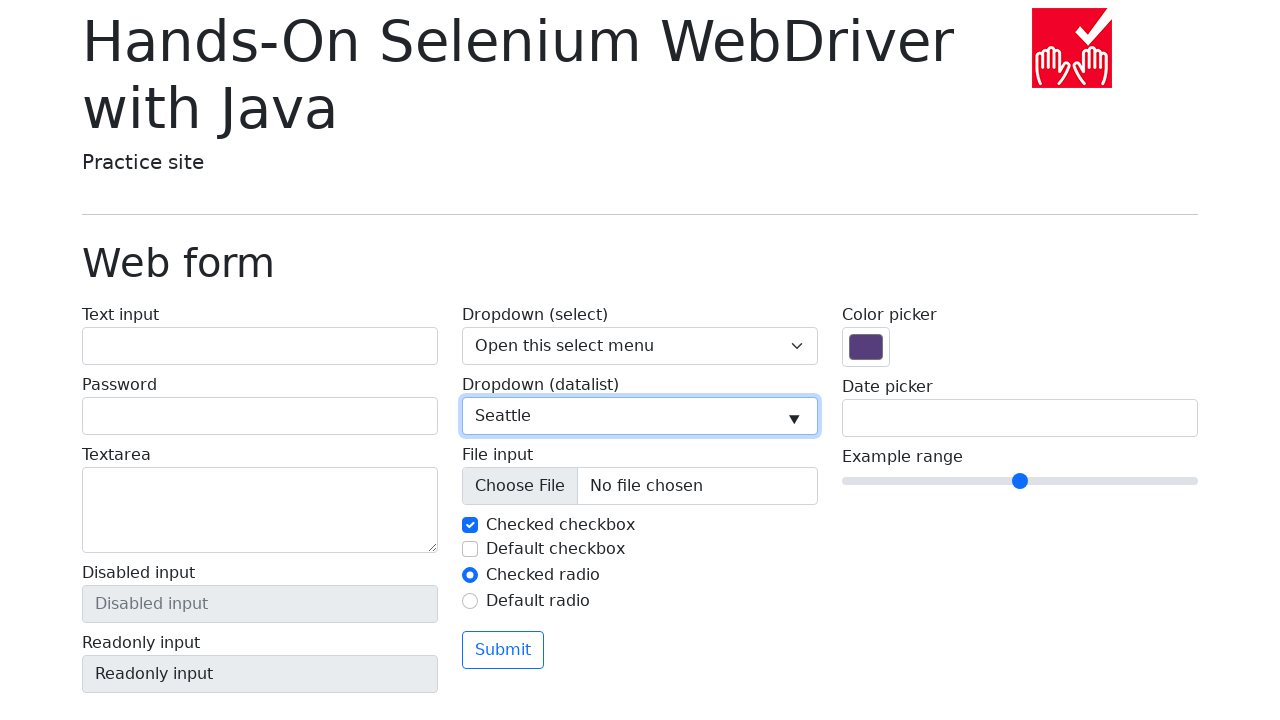

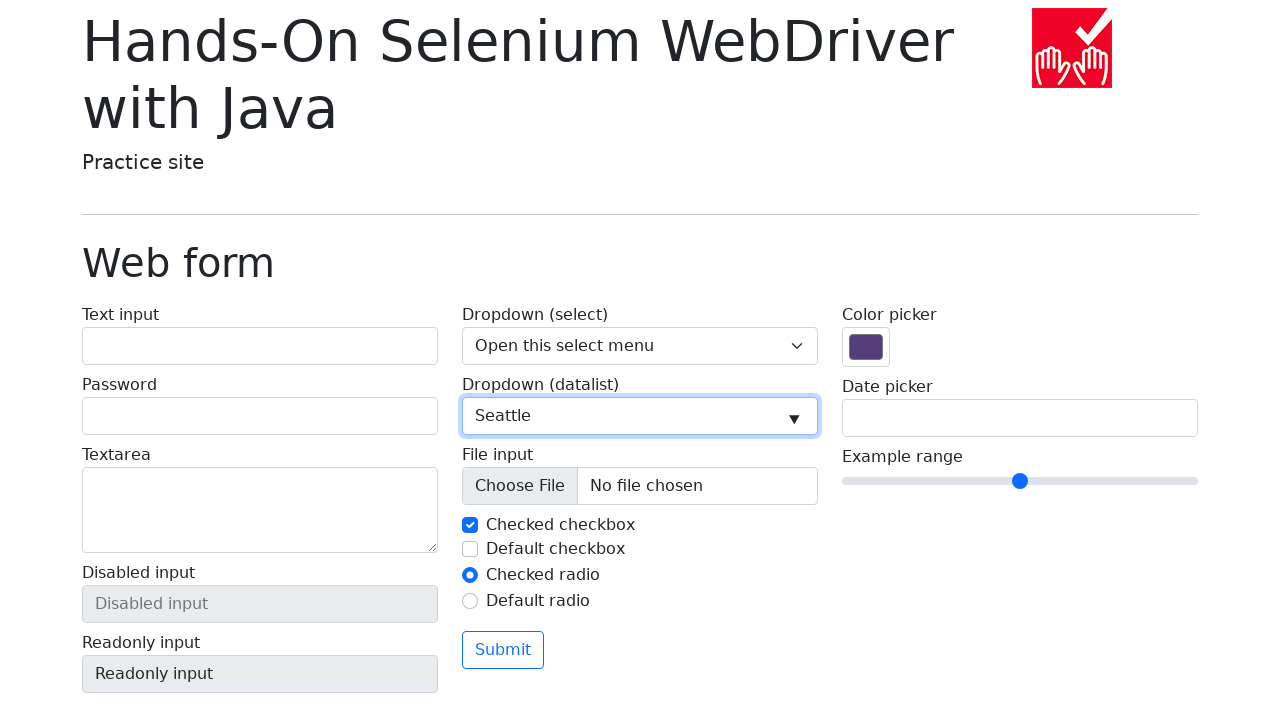